Tests the GreenKart landing page search functionality by searching for a product using a short name and extracting the full product name from search results

Starting URL: https://rahulshettyacademy.com/seleniumPractise/#/

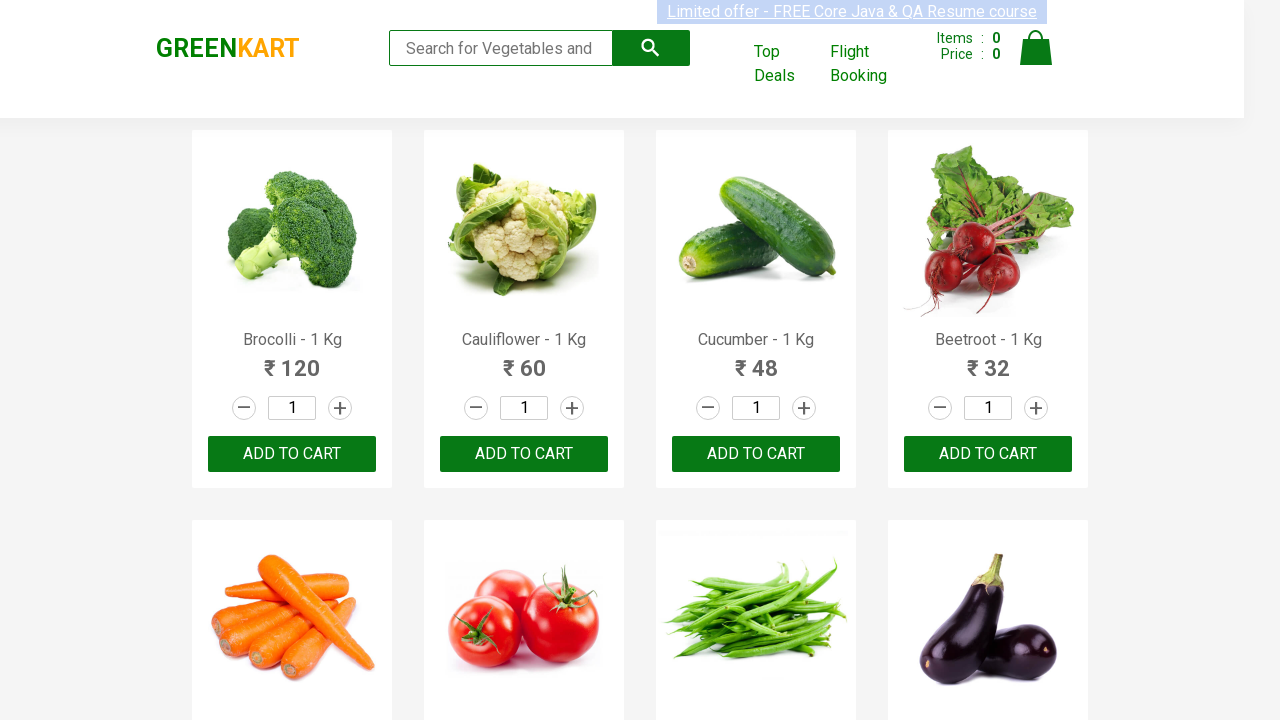

Filled search field with 'tom' to search for product on //input[@type='search']
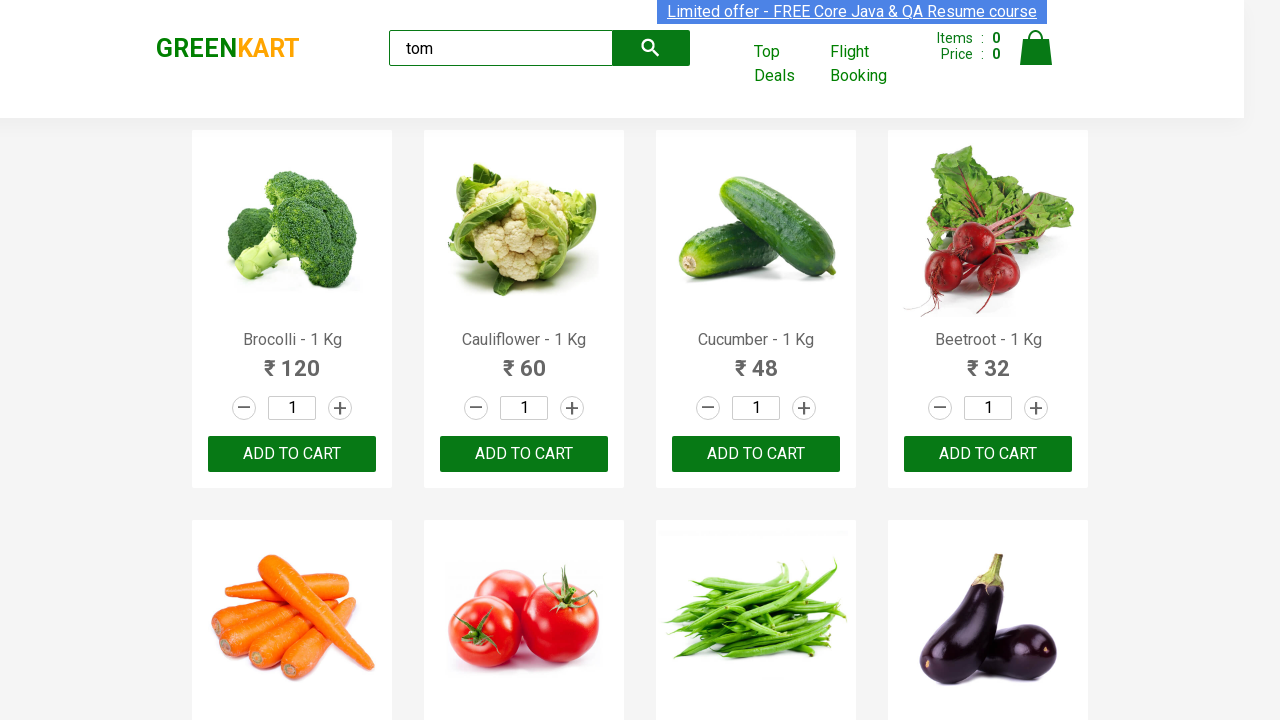

Waited 4000ms for search results to load
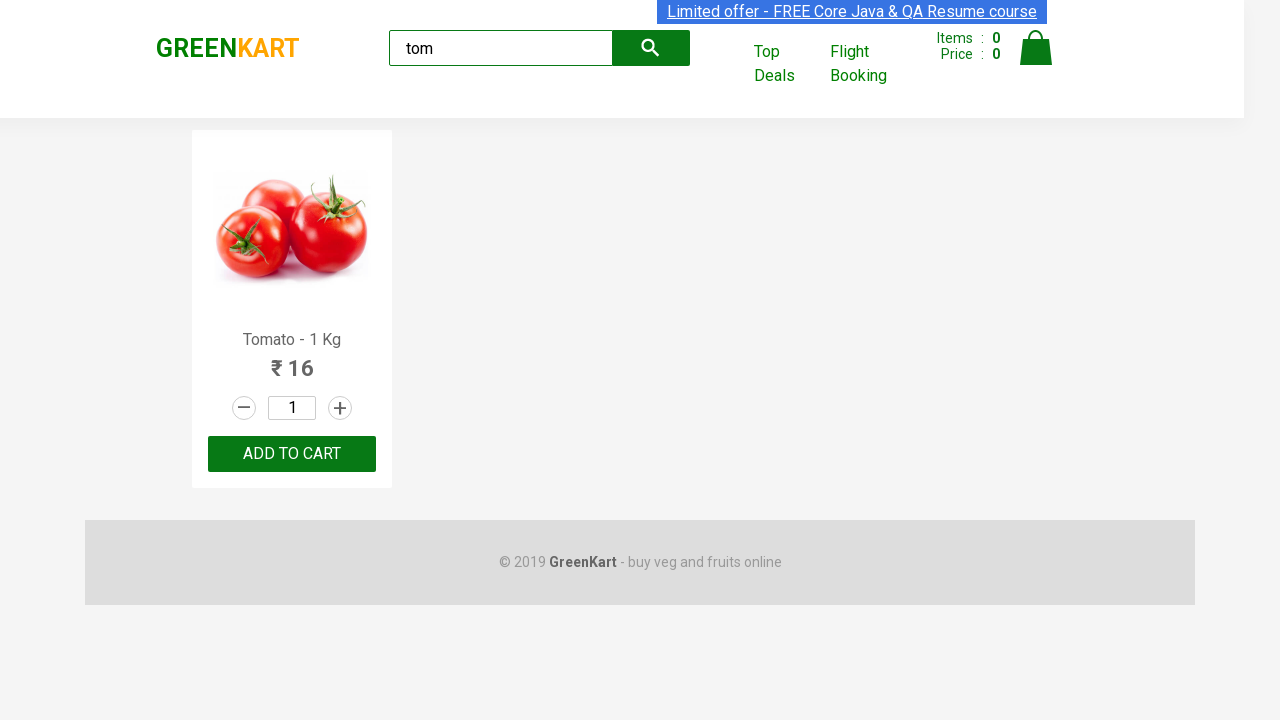

Extracted product name from search results: 'Tomato - 1 Kg'
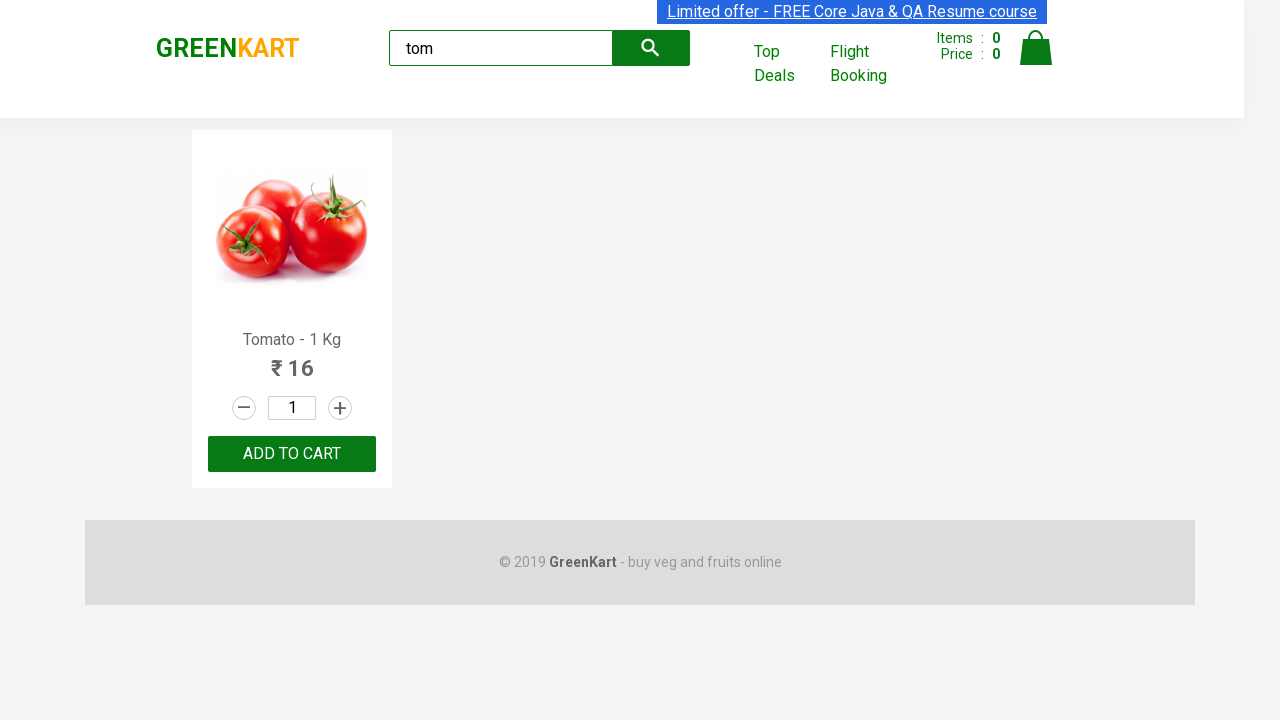

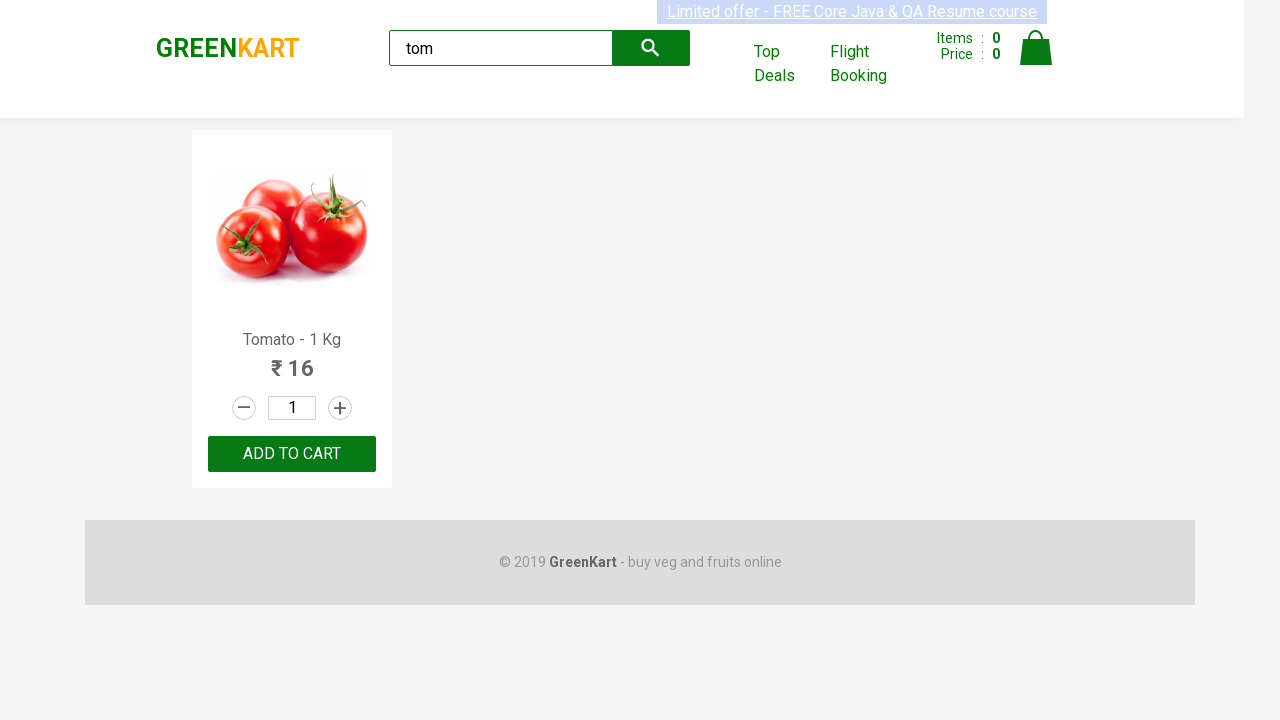